Tests button text update functionality by entering new text in an input field and clicking a button to update its label

Starting URL: http://uitestingplayground.com/textinput

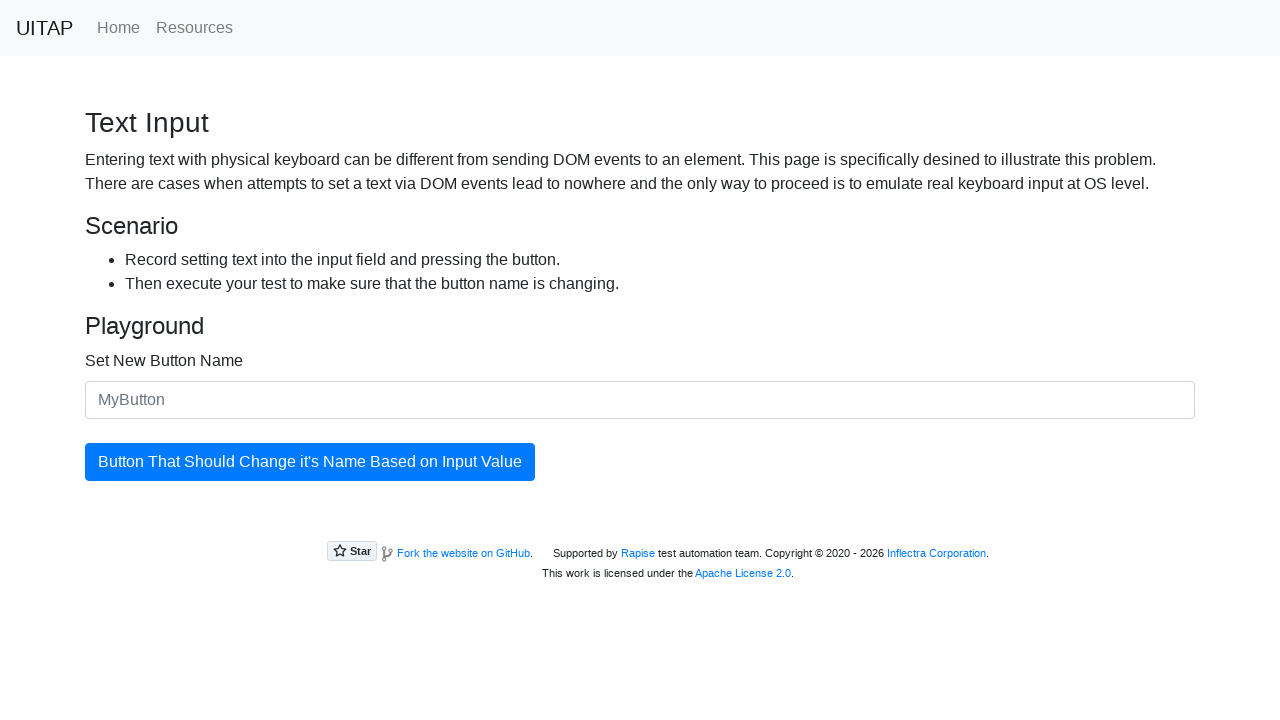

Filled input field with new button text 'ITCH' on #newButtonName
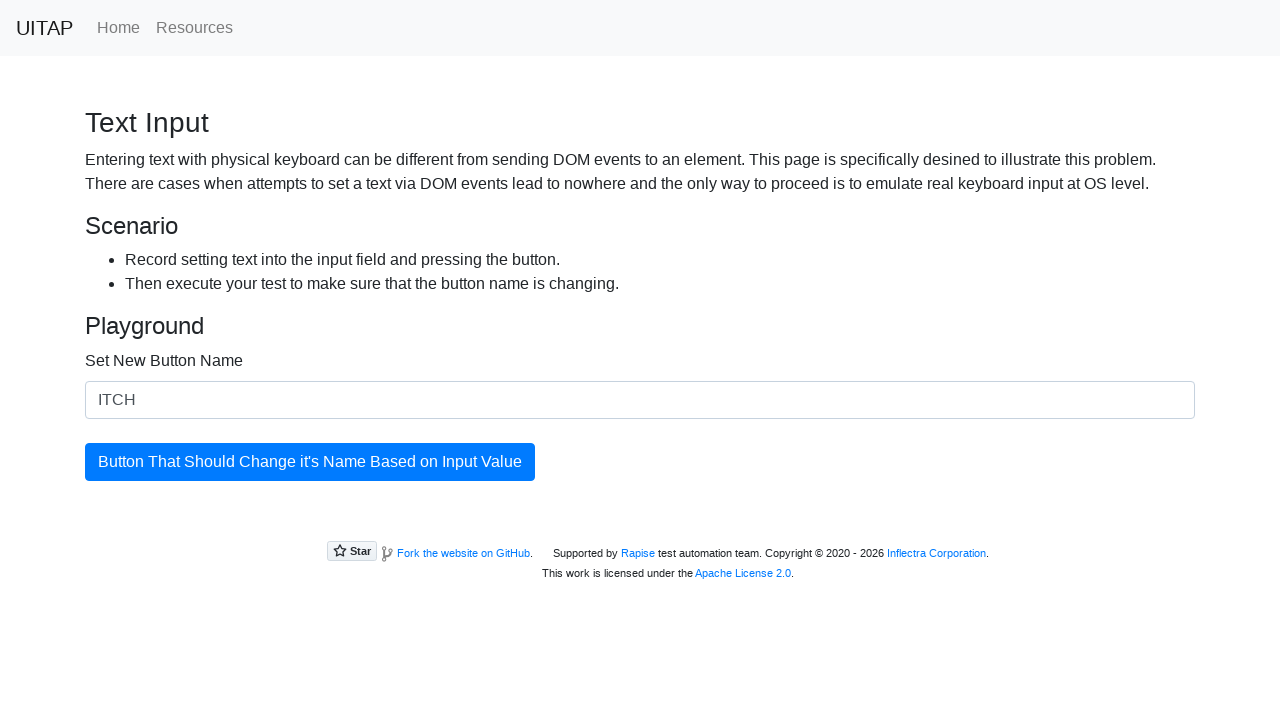

Clicked button to update its label at (310, 462) on #updatingButton
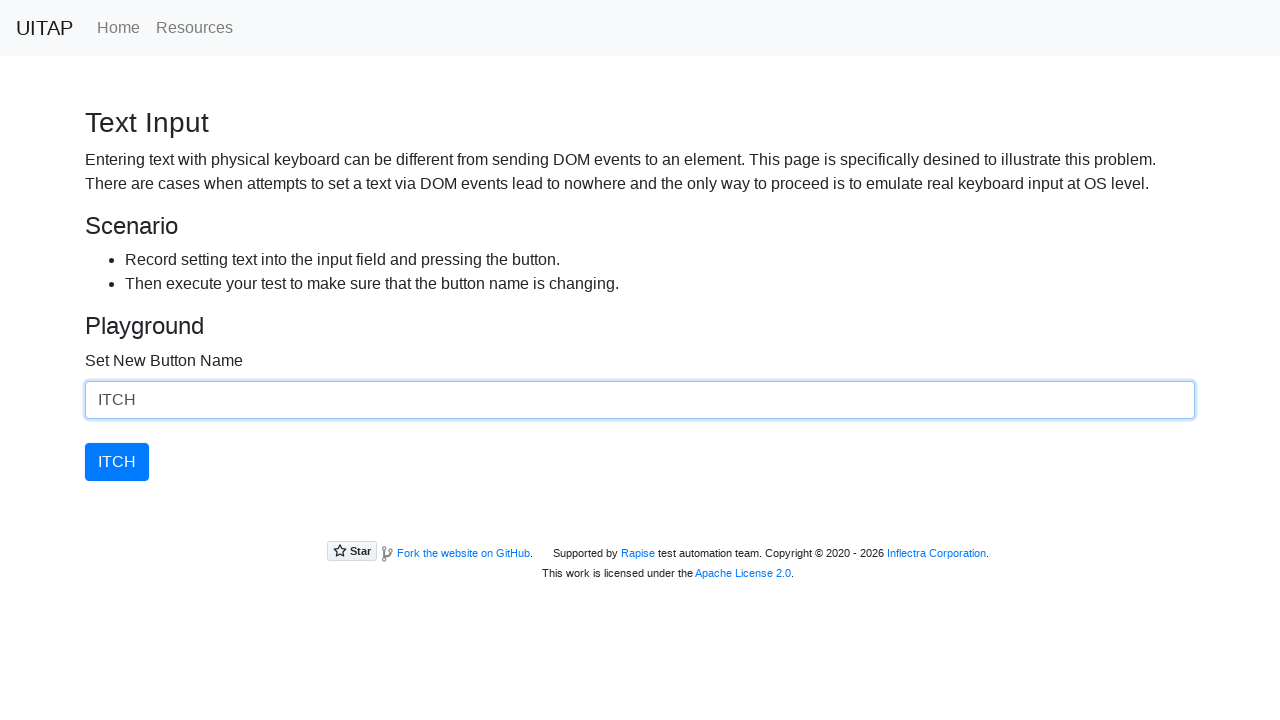

Located button element for verification
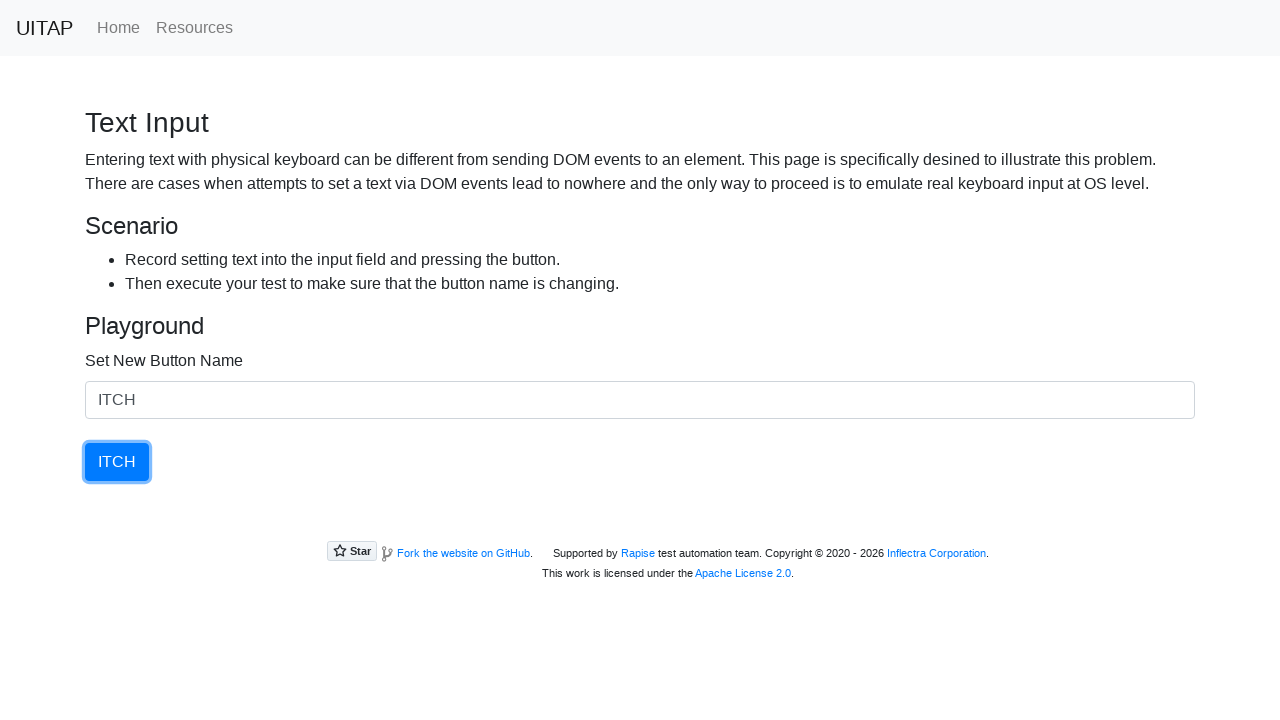

Verified button text was successfully updated to 'ITCH'
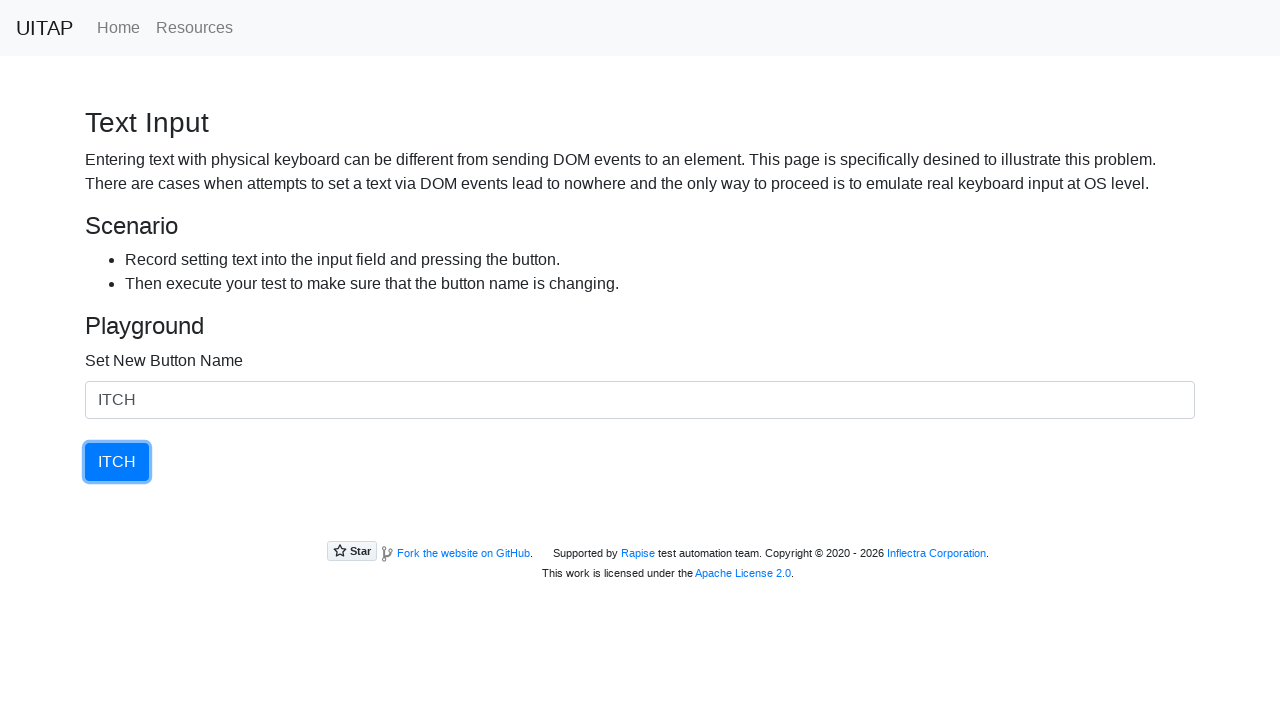

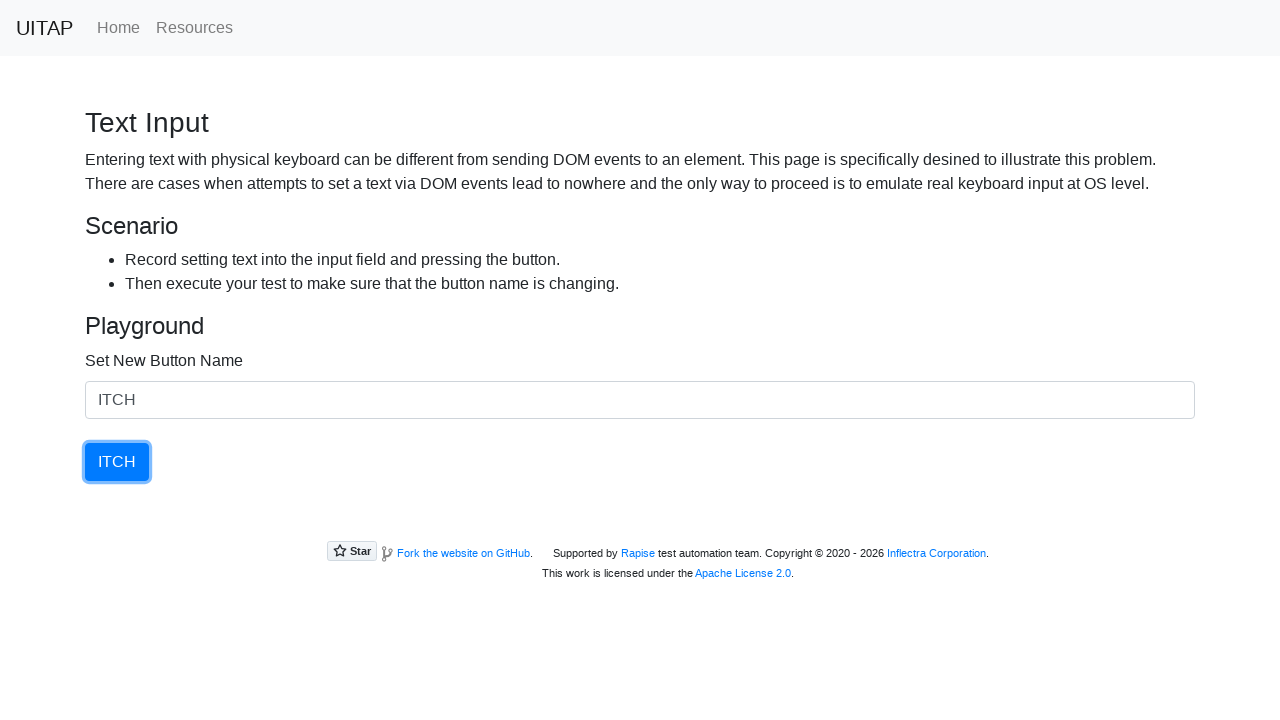